Searches for a mood-based song on YouTube Music (happy mood playlist), clicks on the first song result to start playback.

Starting URL: https://music.youtube.com/search?q=Happy+Pharell+williams

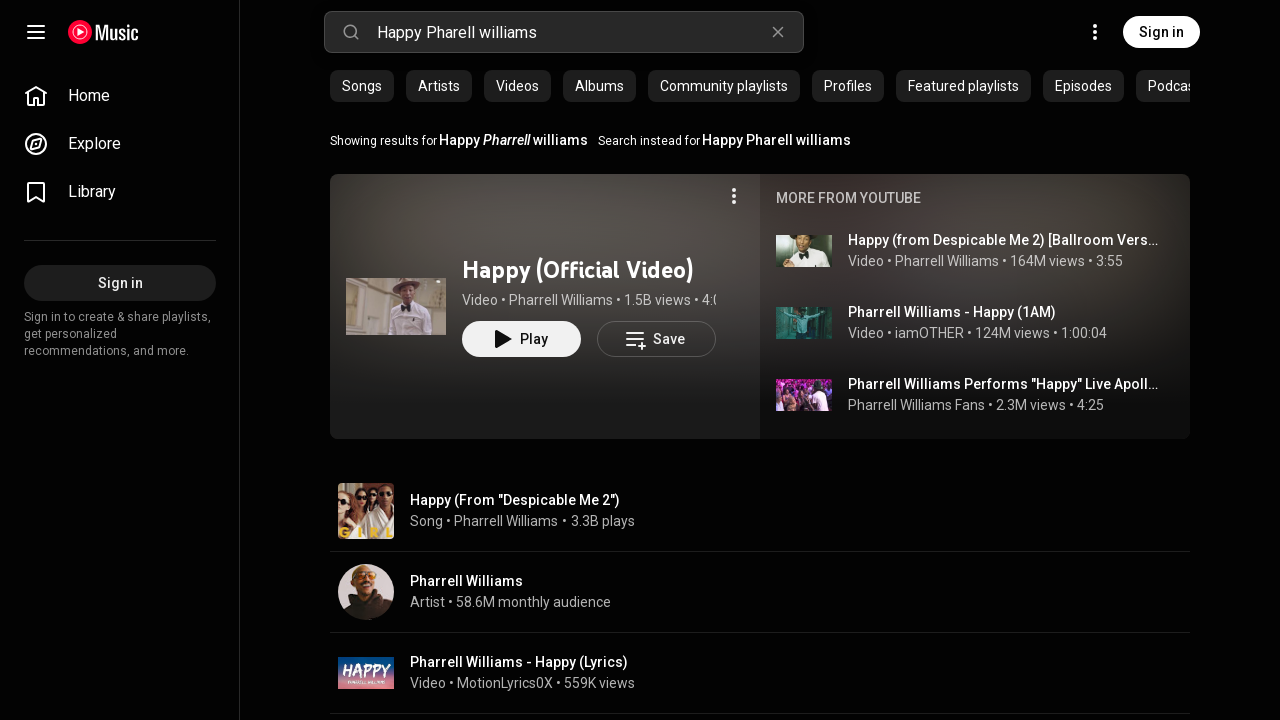

Search results loaded - first song result is visible
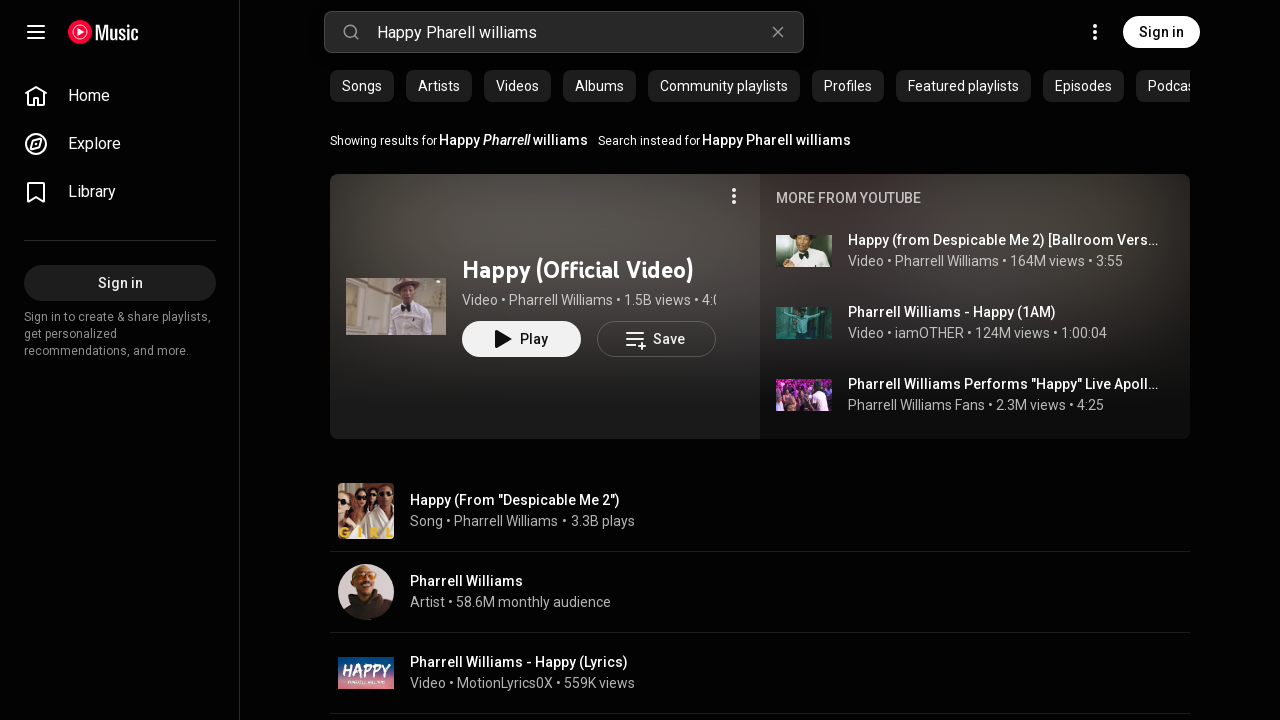

Clicked on the first song result to start playback at (516, 500) on #contents ytmusic-responsive-list-item-renderer:first-child yt-formatted-string 
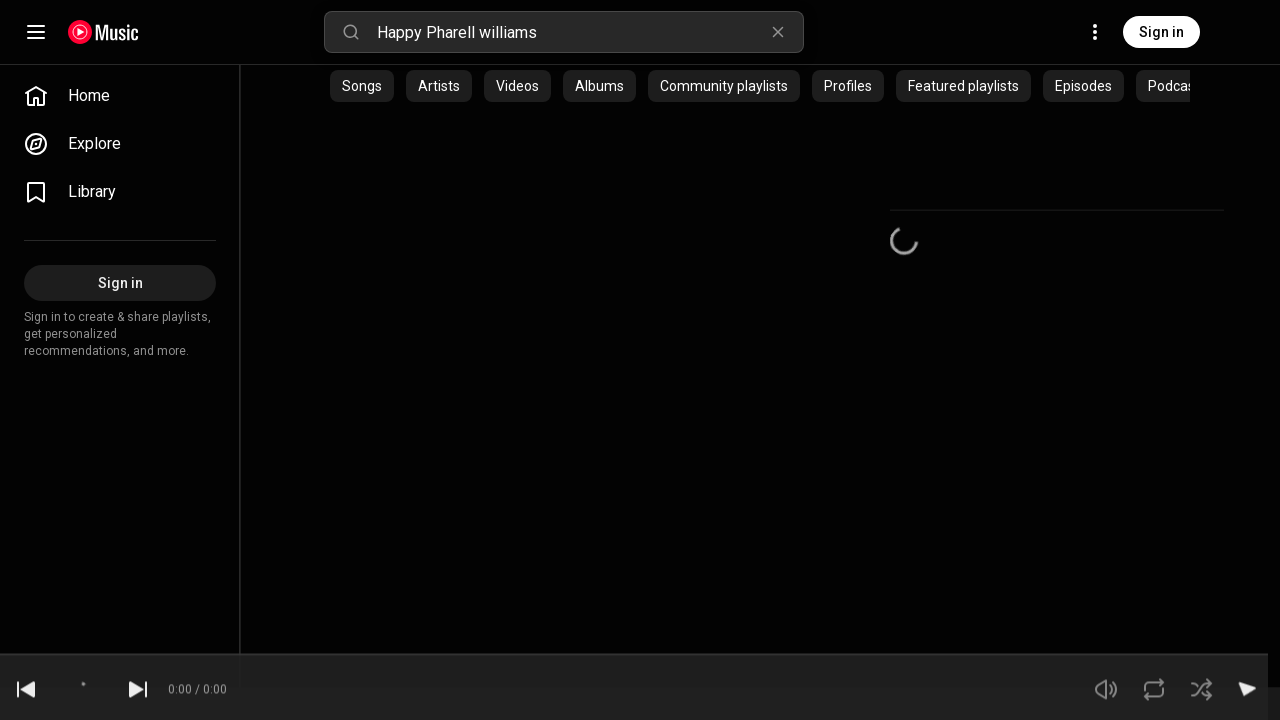

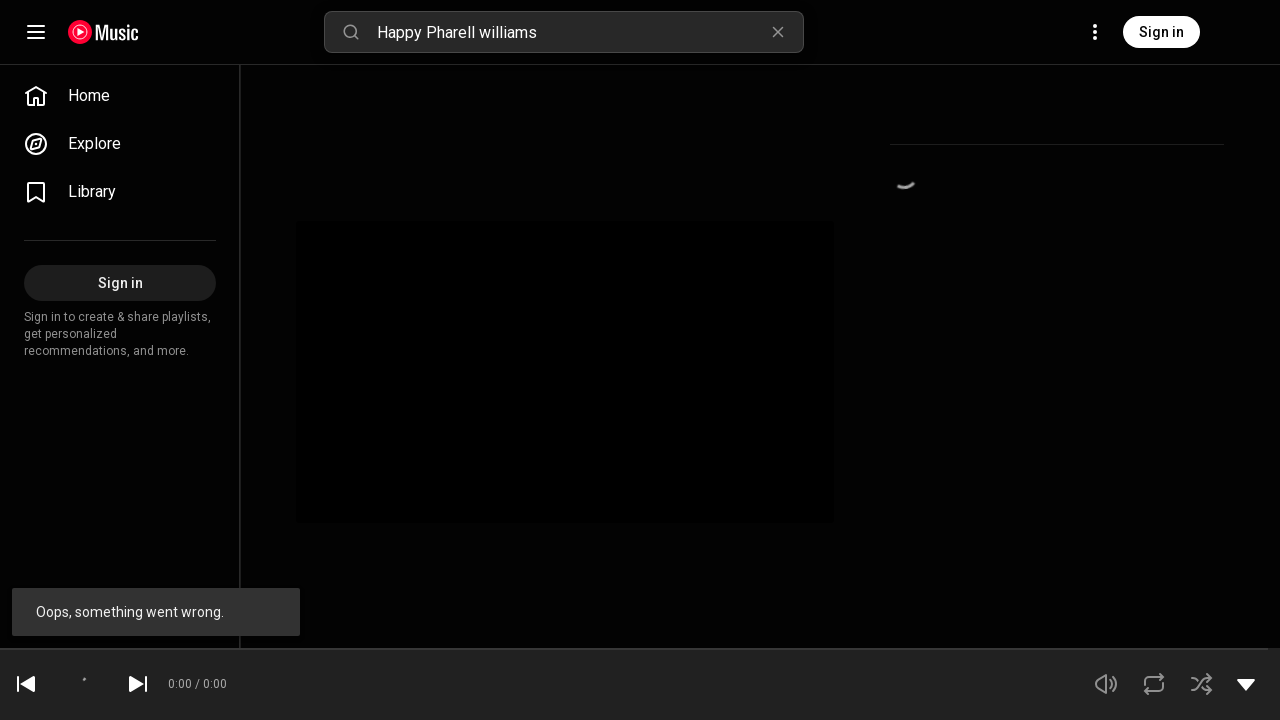